Tests drag and drop functionality by dragging a draggable element into a droppable target area within an iframe

Starting URL: https://jqueryui.com/droppable/

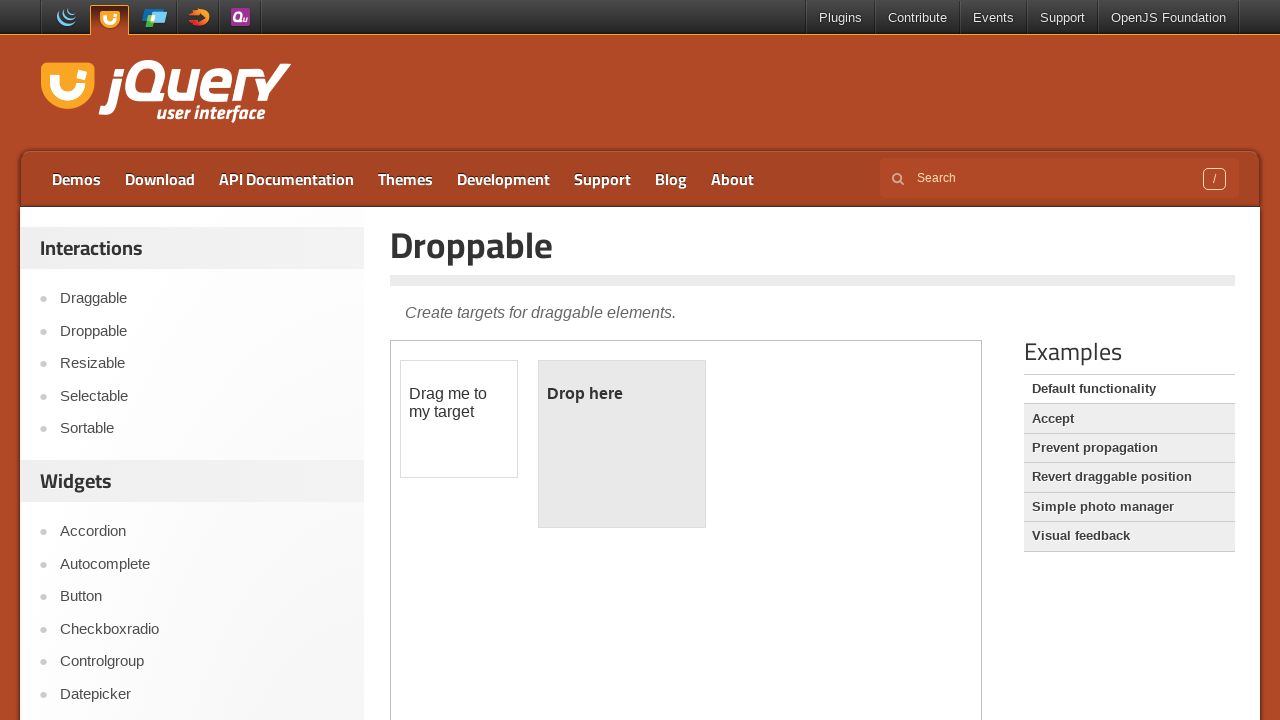

Located the demo iframe containing draggable and droppable elements
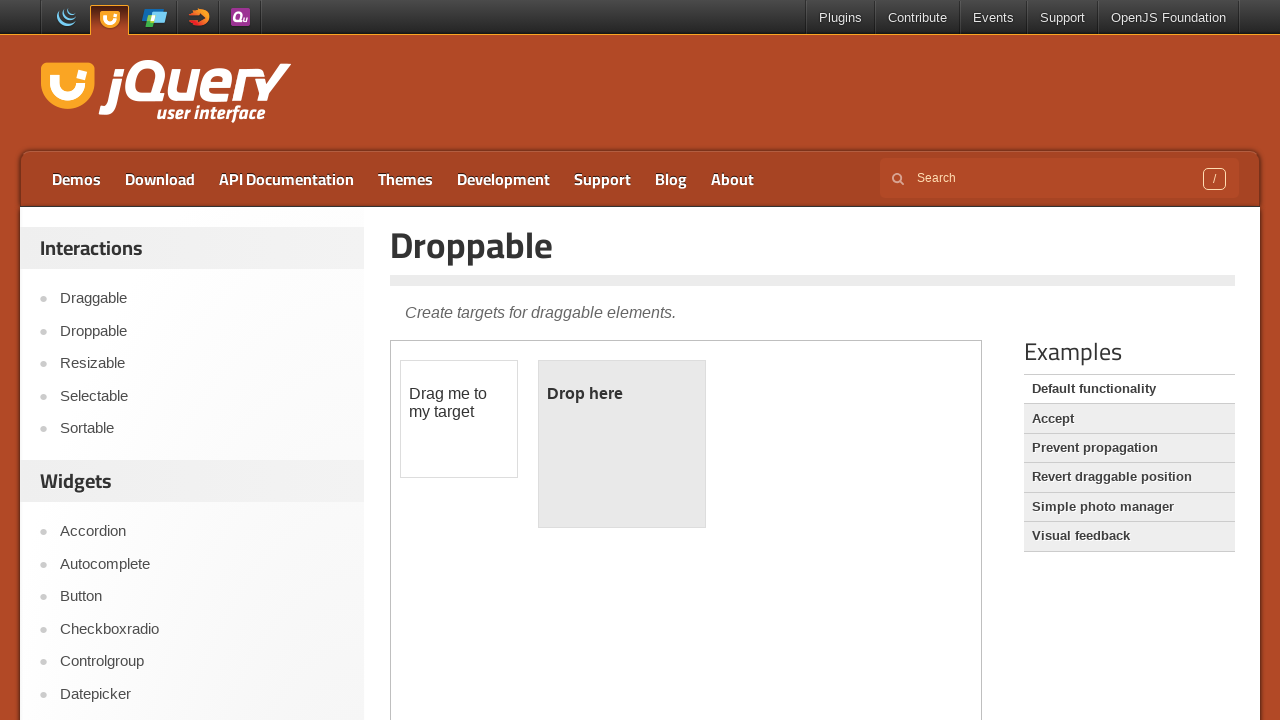

Located the draggable element within iframe
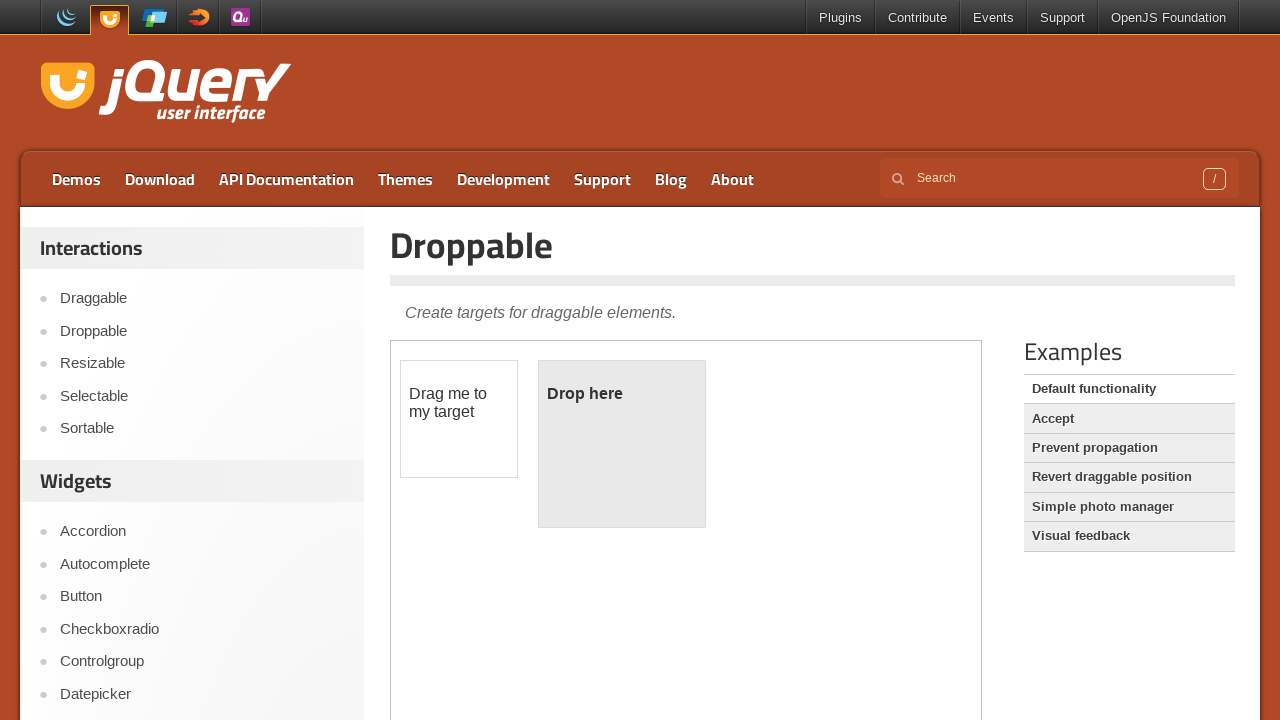

Located the droppable target area within iframe
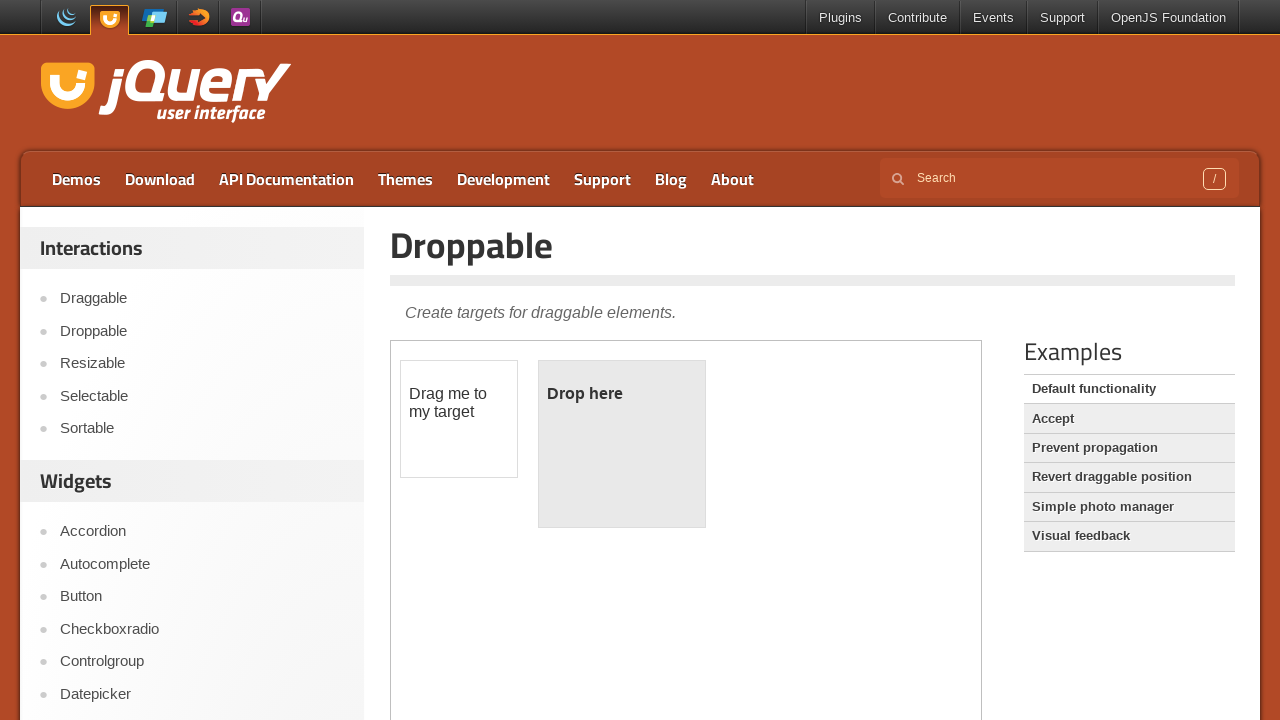

Dragged the draggable element into the droppable target area at (622, 444)
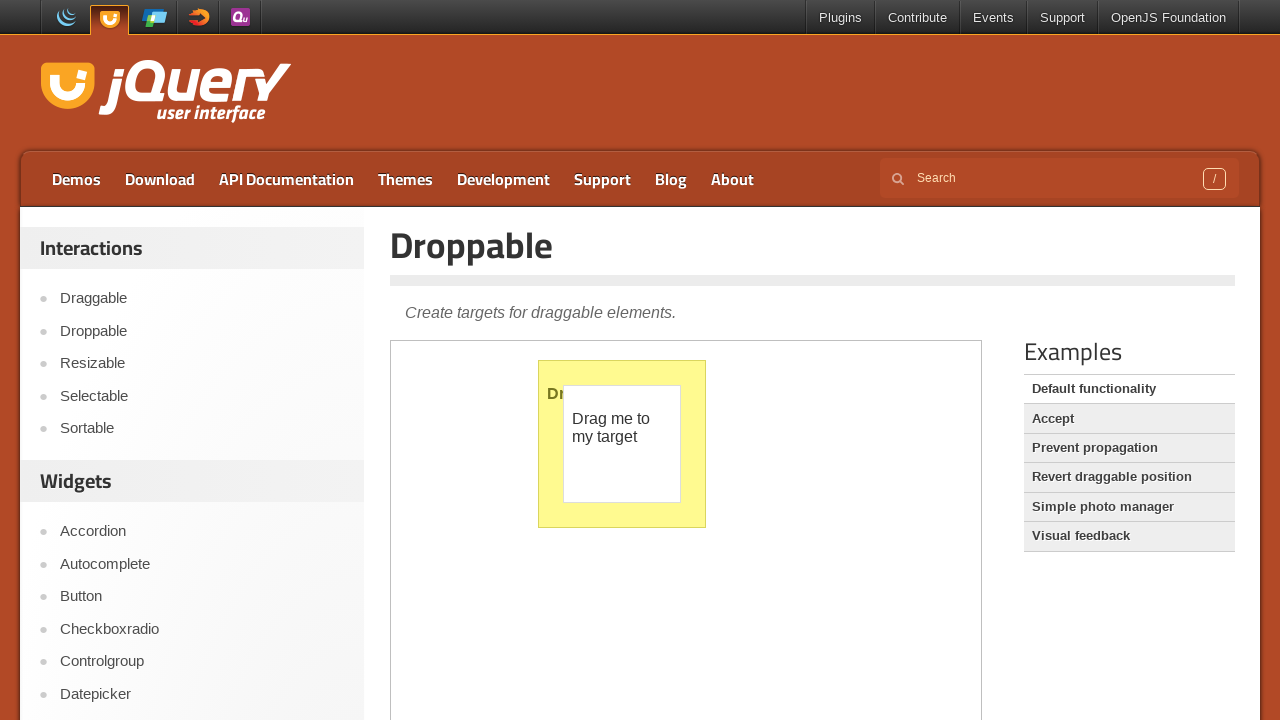

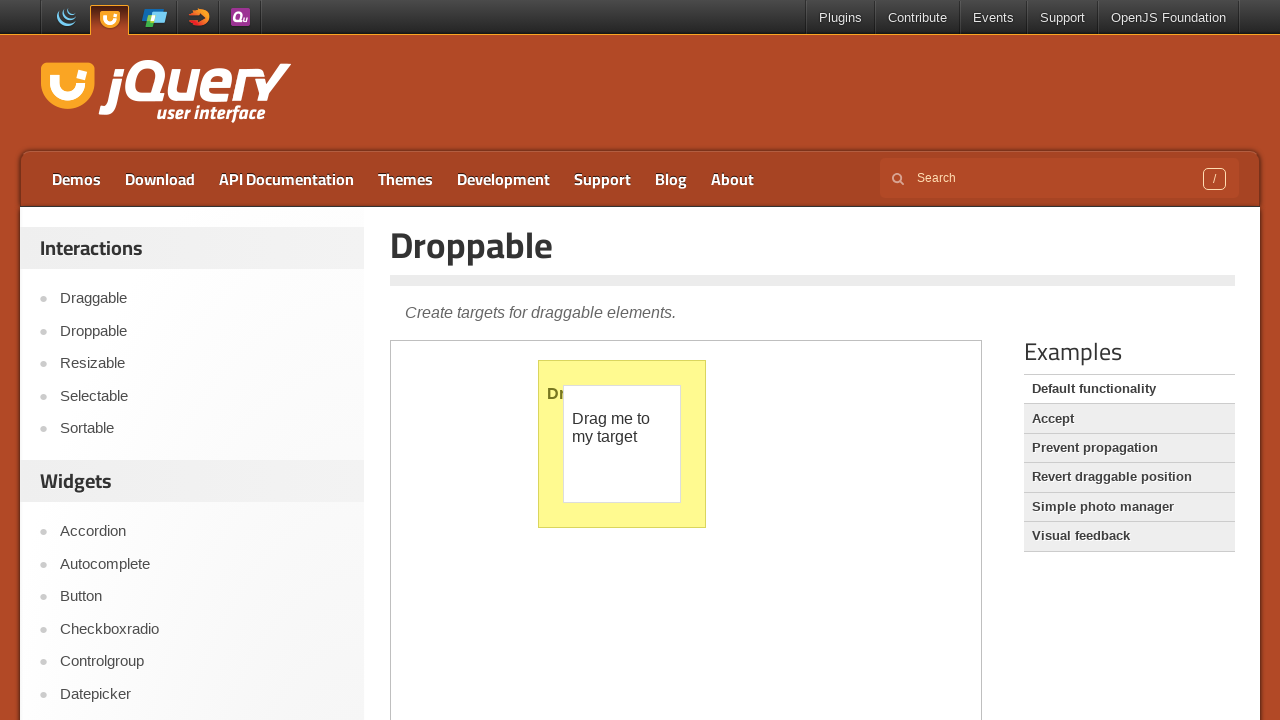